Tests infinite scroll functionality by scrolling to the bottom of the page, waiting for new content to load dynamically, and scrolling again to trigger additional content loading.

Starting URL: https://www.hizh.cn/

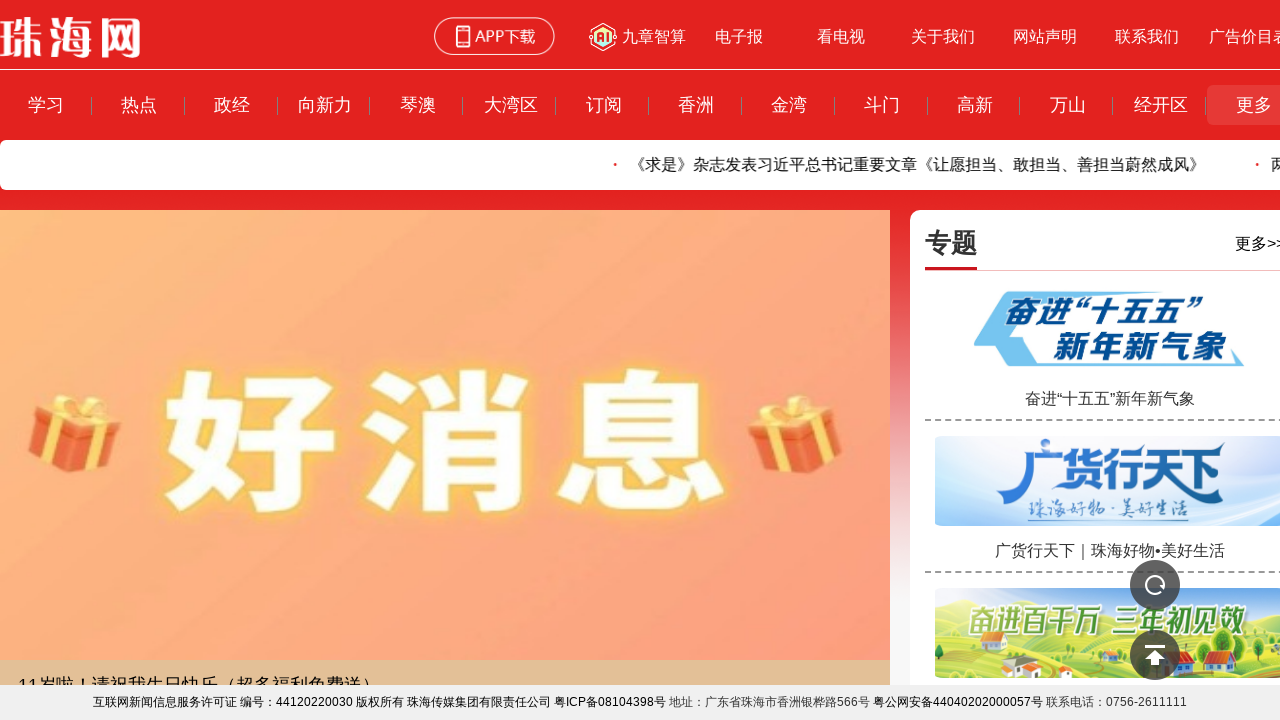

Waited for initial news items to load
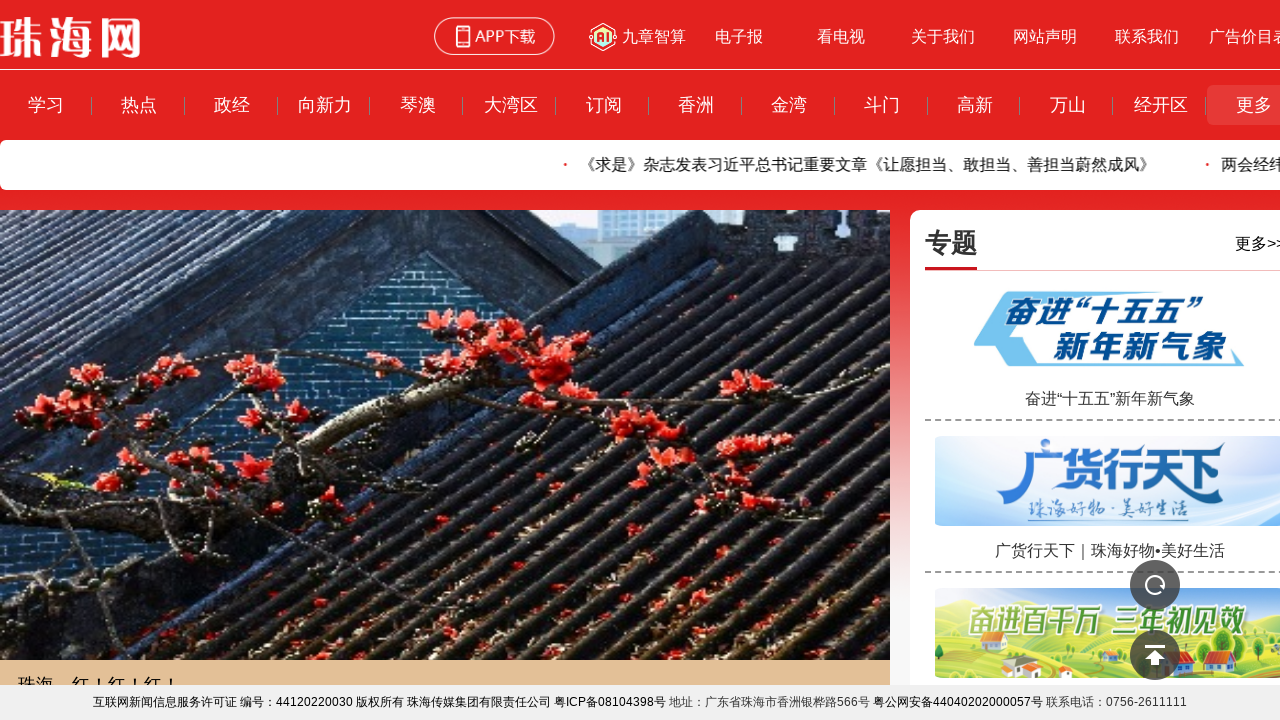

Got initial count of news items: 0
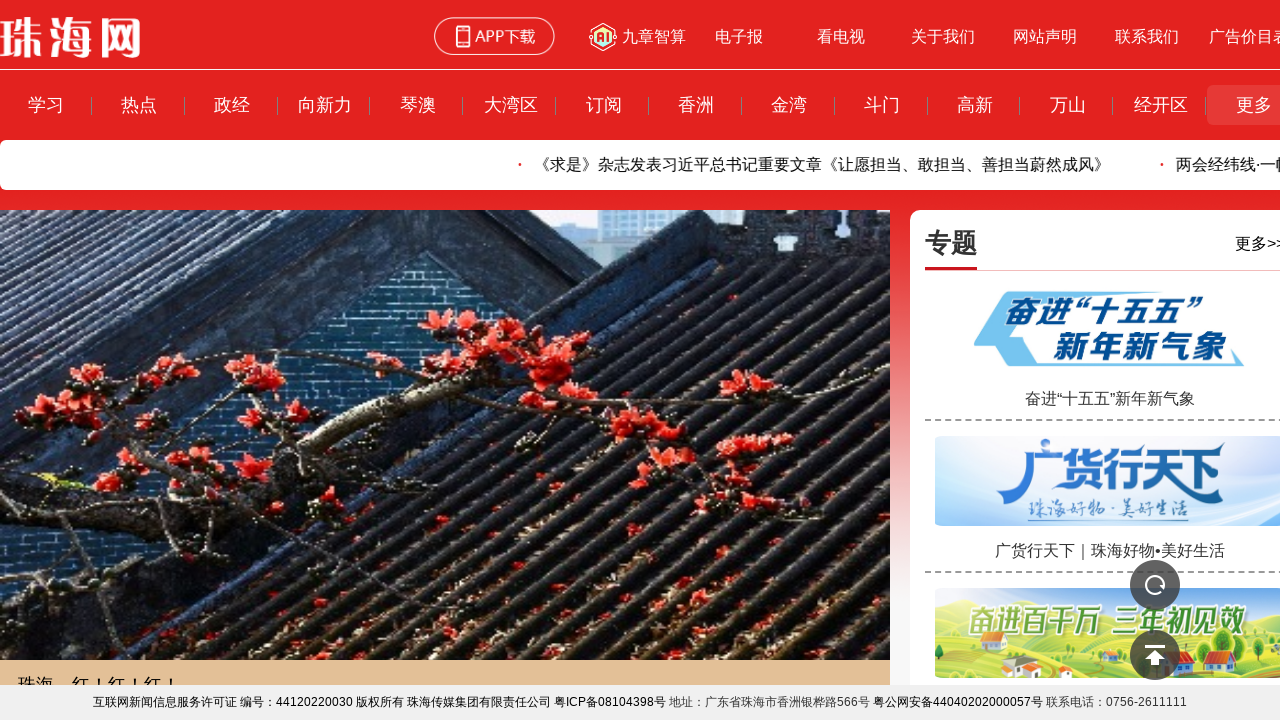

Scrolled to bottom of page to trigger content loading
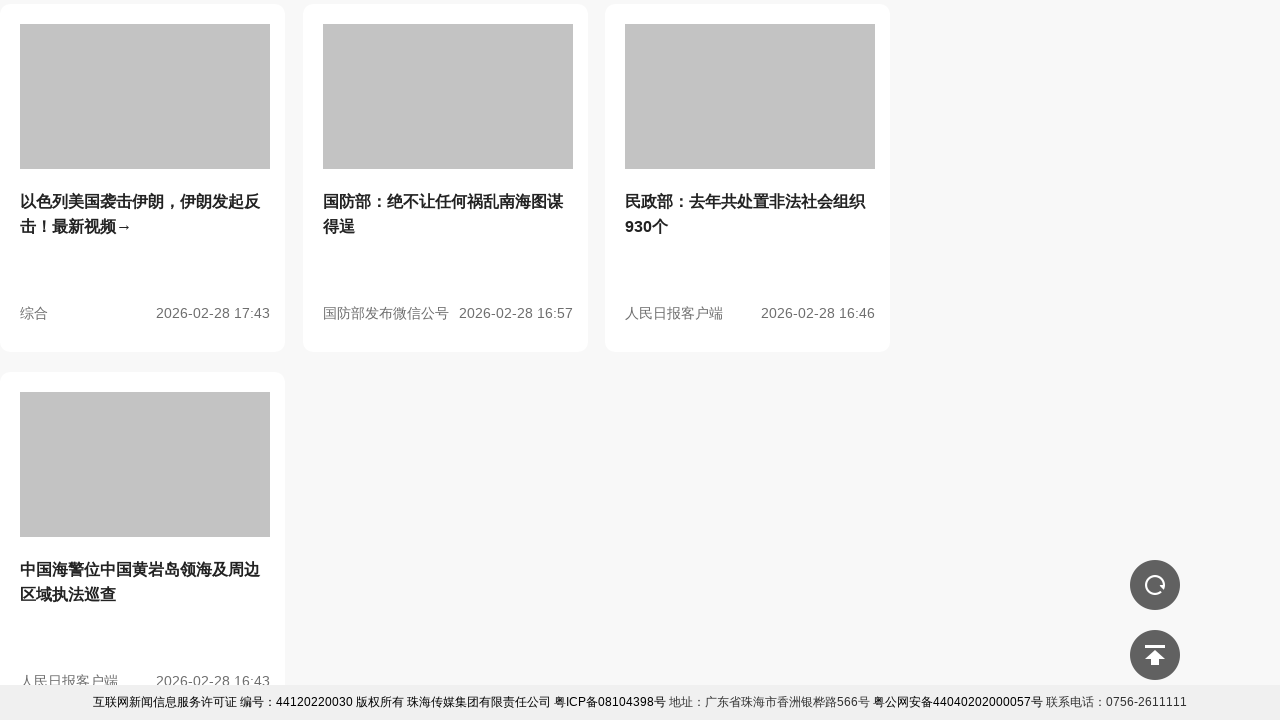

Waited for new content to load after first scroll
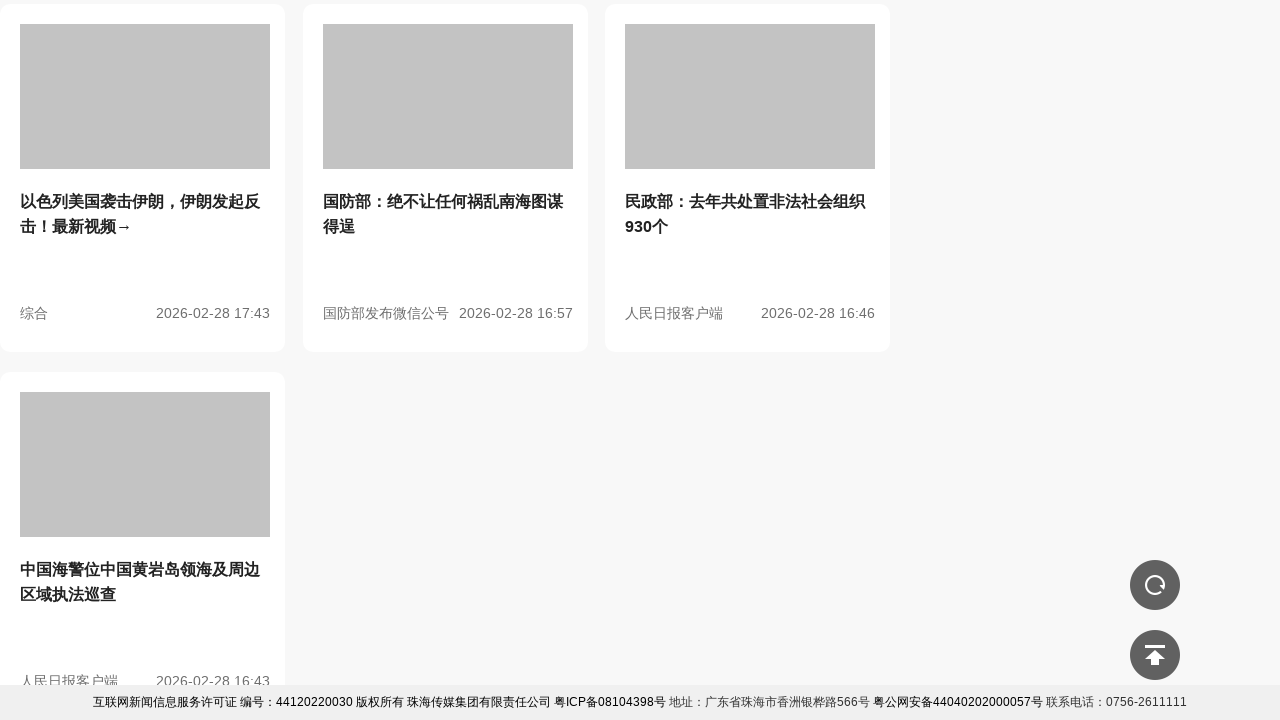

Scrolled again to load even more content
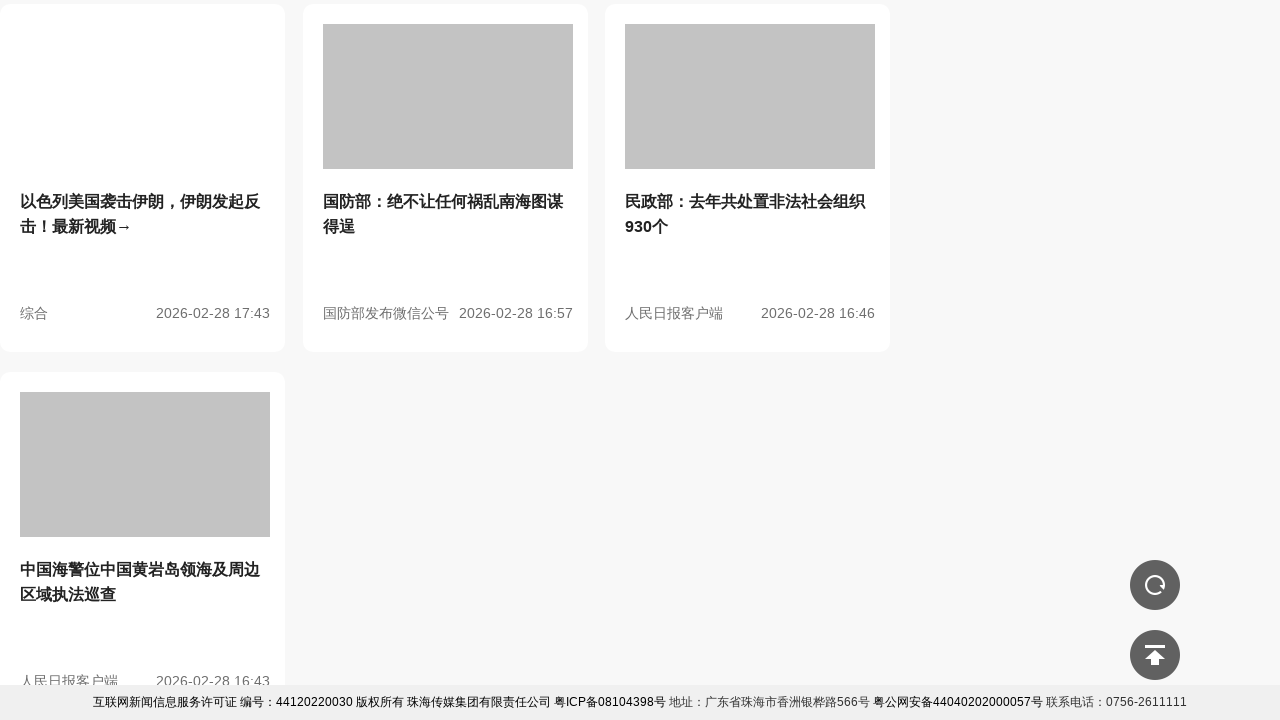

Waited 3 seconds for content to settle
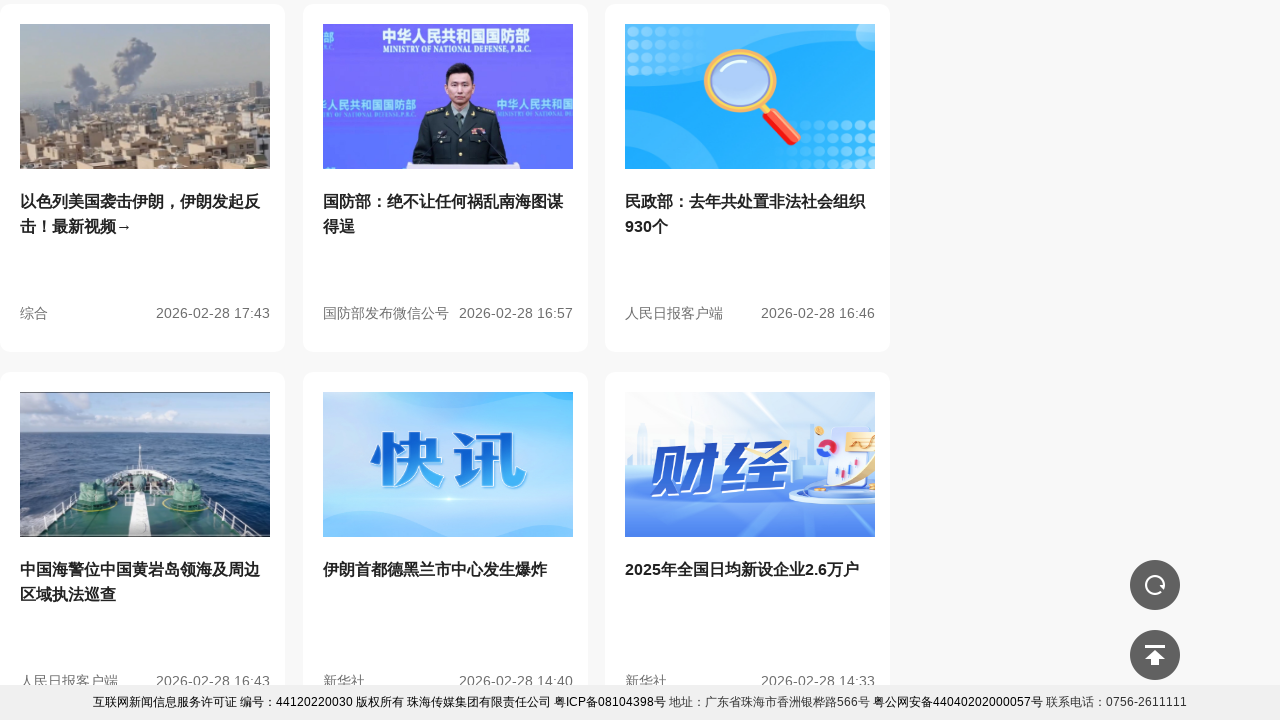

Waited for network to be idle, indicating all content loaded
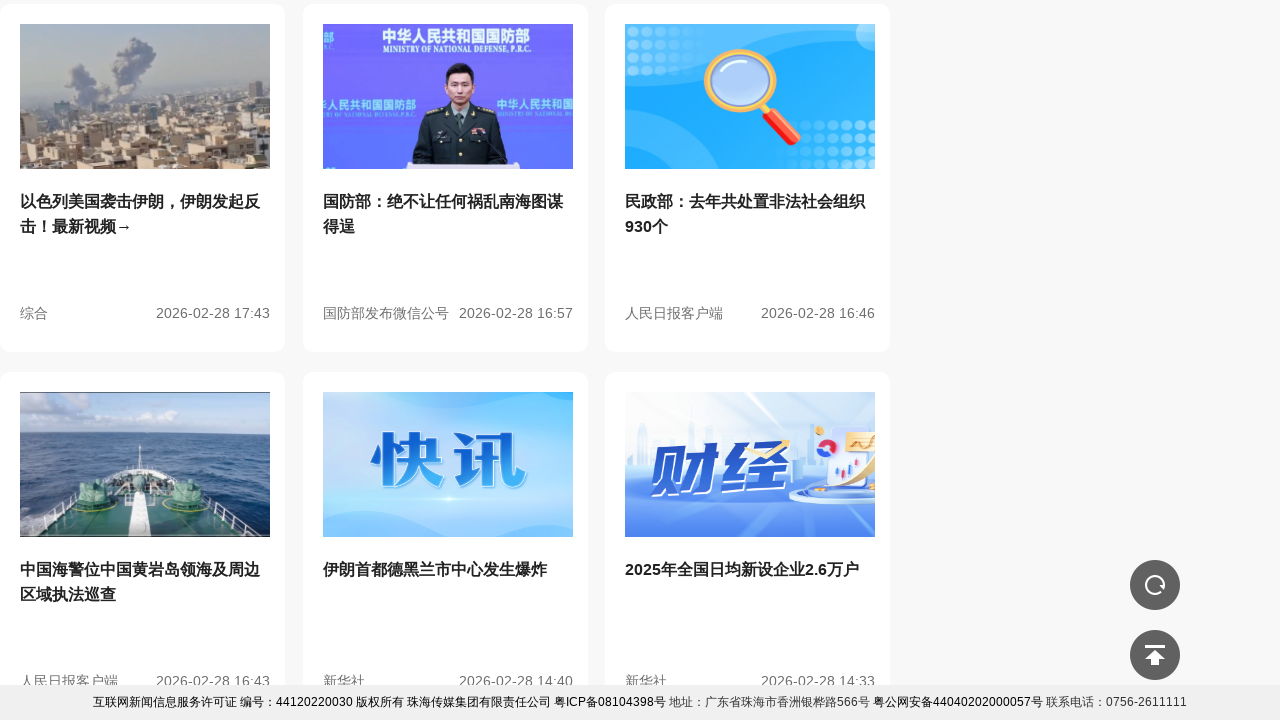

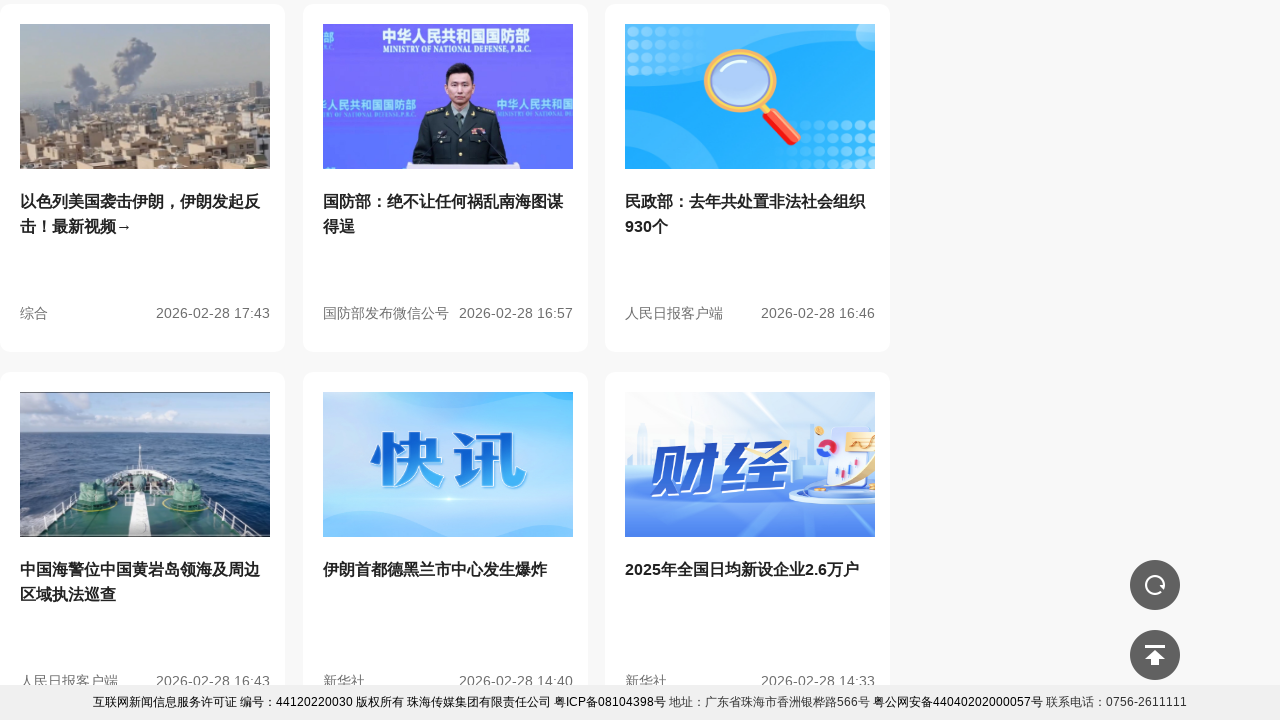